Tests extended search functionality with price filters, sorting, transaction type selection, and selecting checkboxes to verify the selected counter shows correct count

Starting URL: http://ss.com

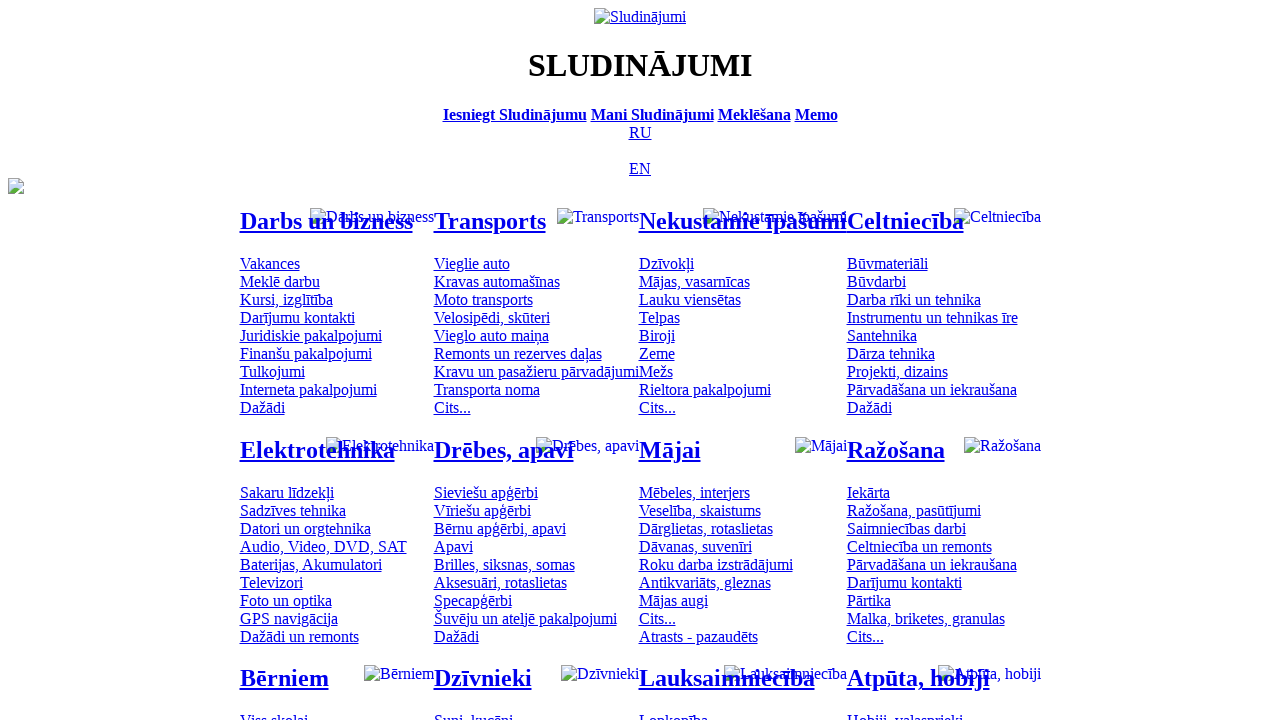

Clicked on Russian language option at (640, 132) on [title='По-русски']
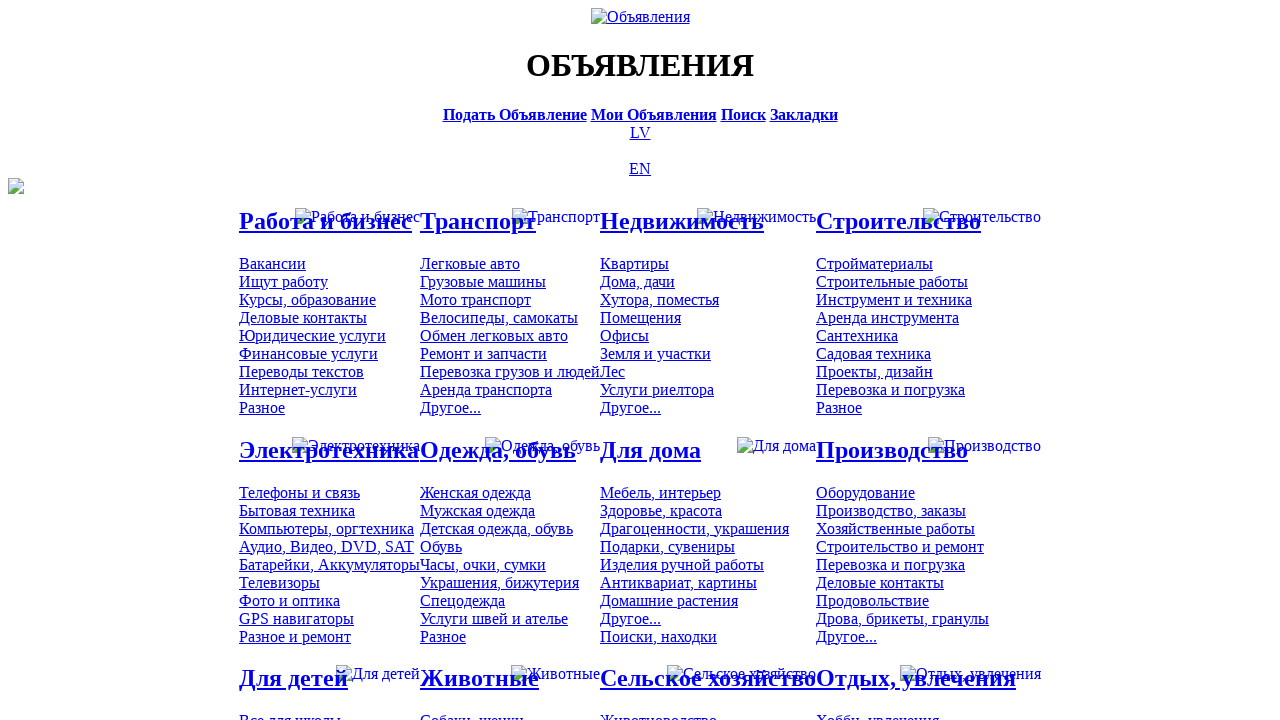

Clicked on search bar at (743, 114) on [title='Искать объявления']
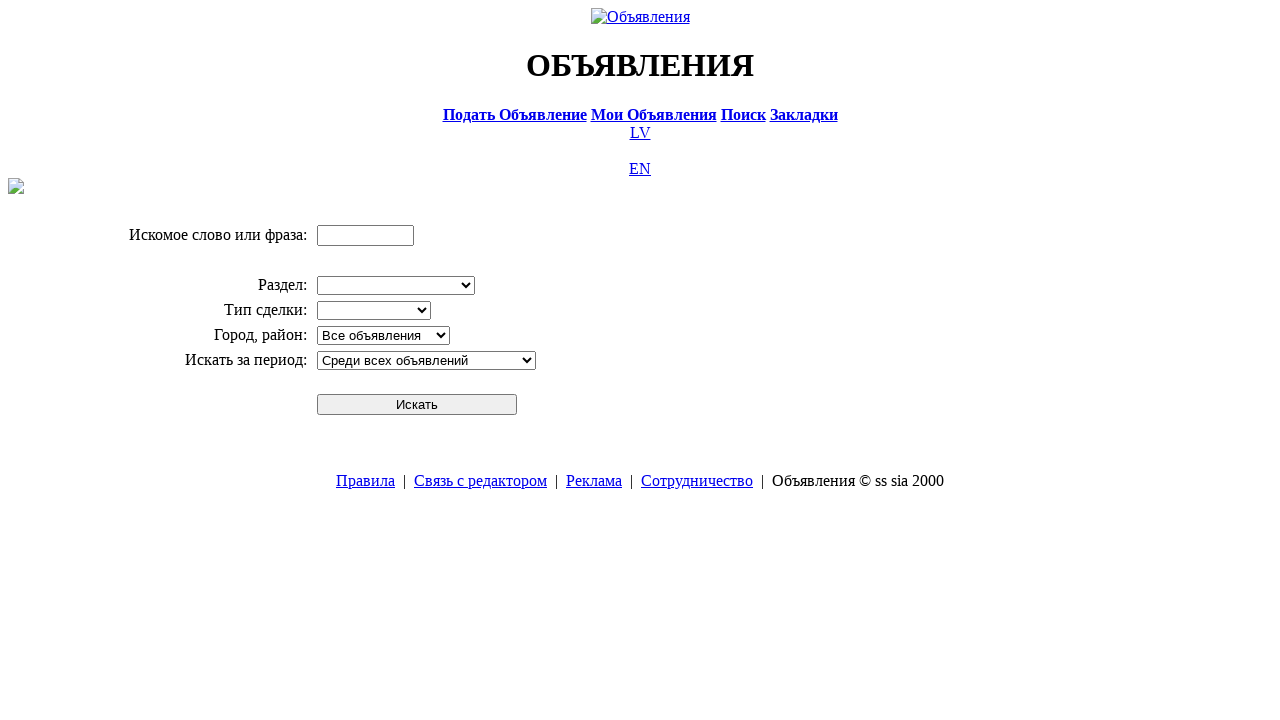

Entered search term 'Компьютер' on input[name='txt']
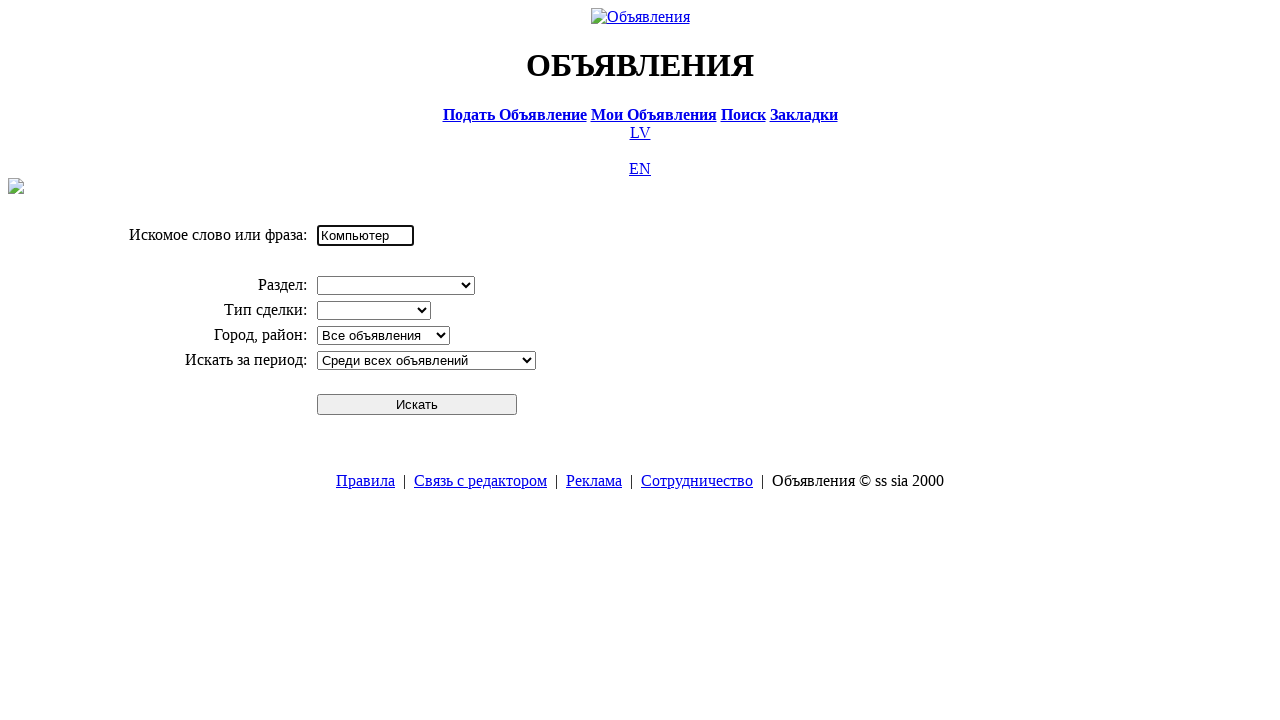

Selected 'Электротехника' division from dropdown on select[name='cid_0']
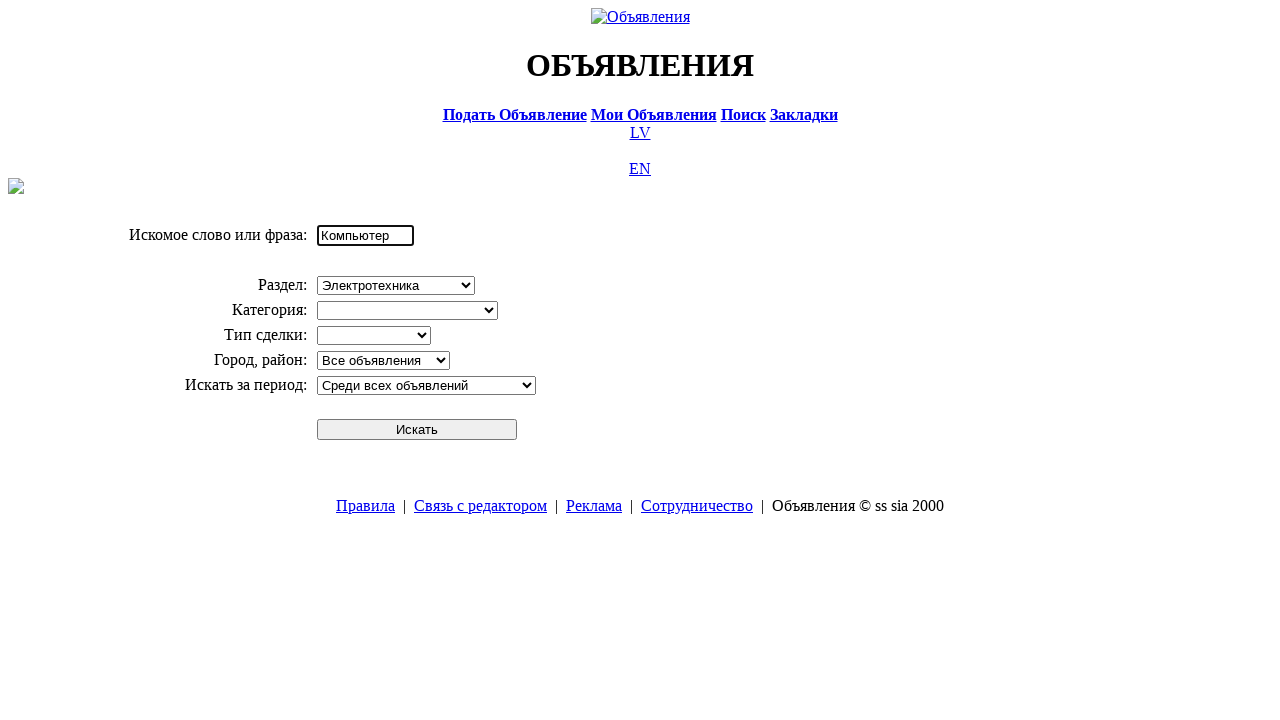

Selected 'Компьютеры, оргтехника' category from dropdown on select[name='cid_1']
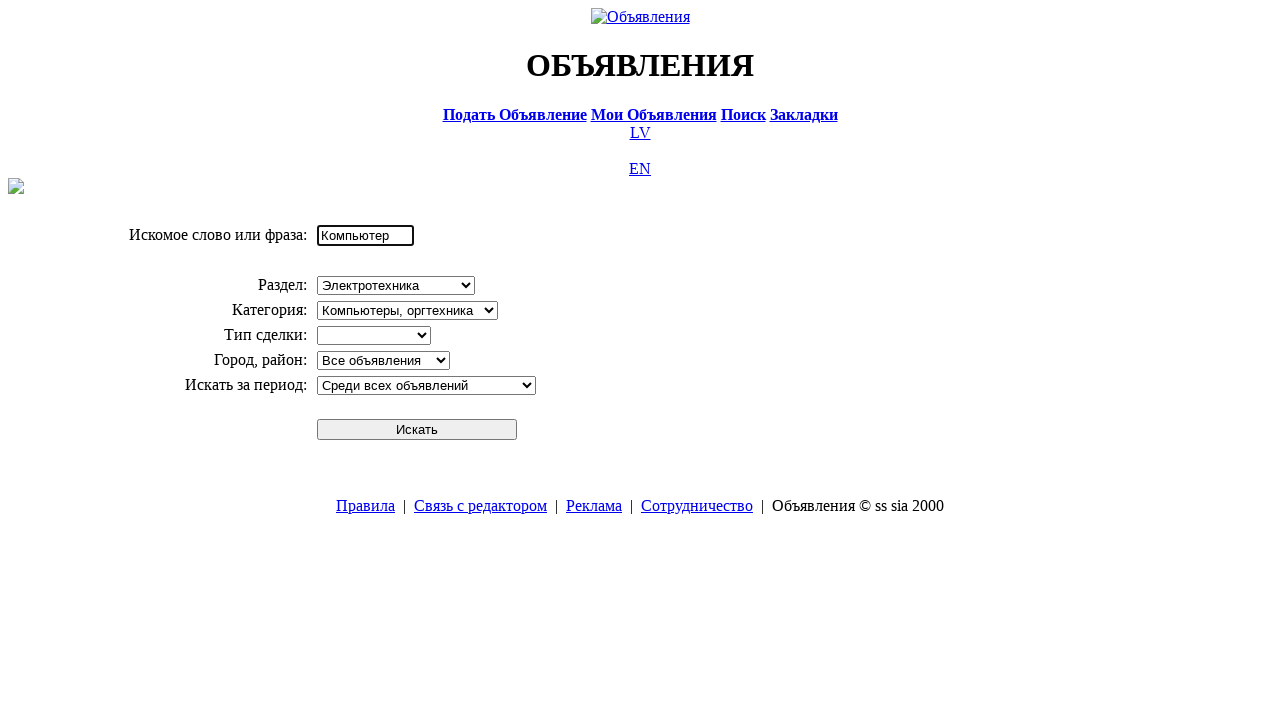

Clicked search button to perform initial search at (417, 429) on #sbtn
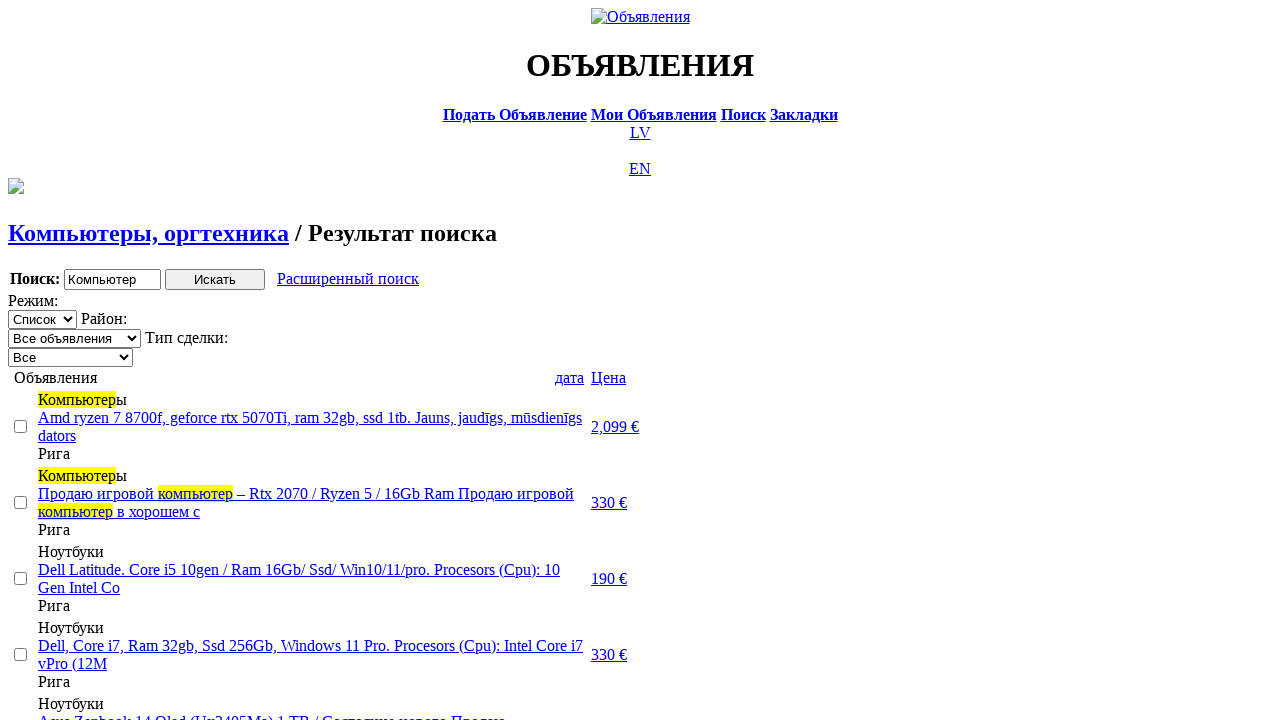

Clicked extended search link at (348, 279) on a.a9a
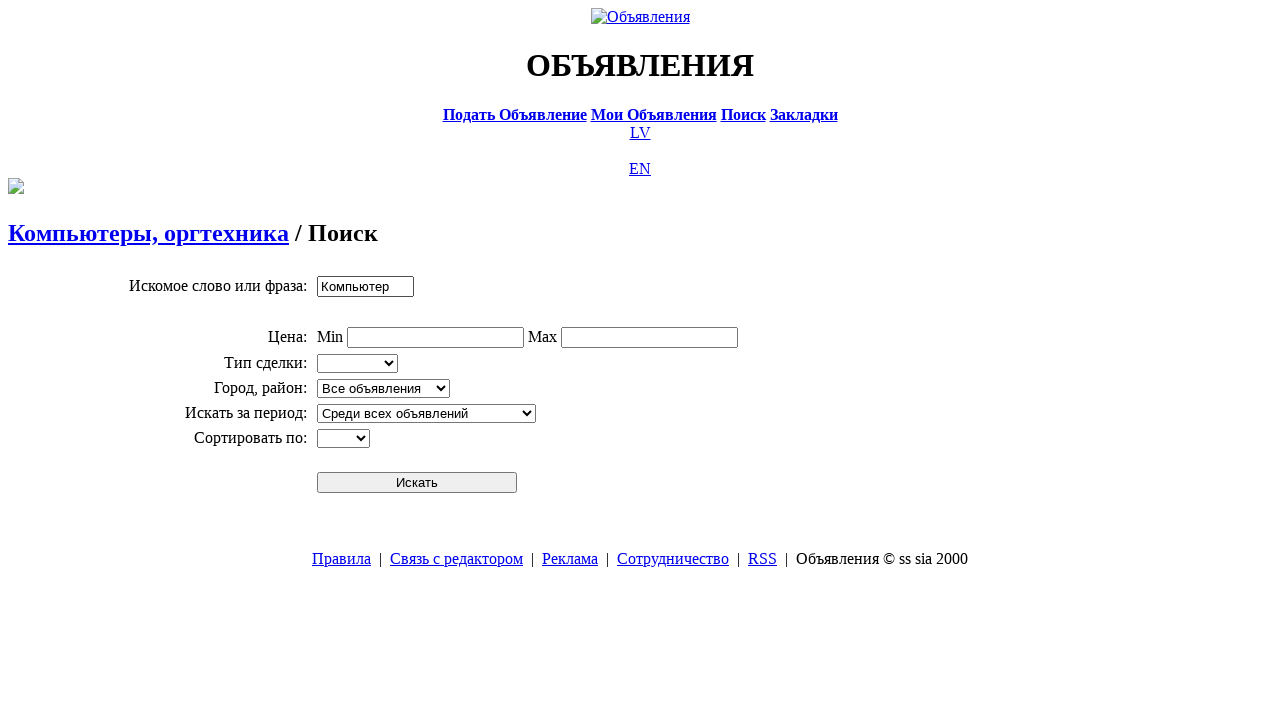

Filled minimum price field with '0' on input[name='topt[8][min]']
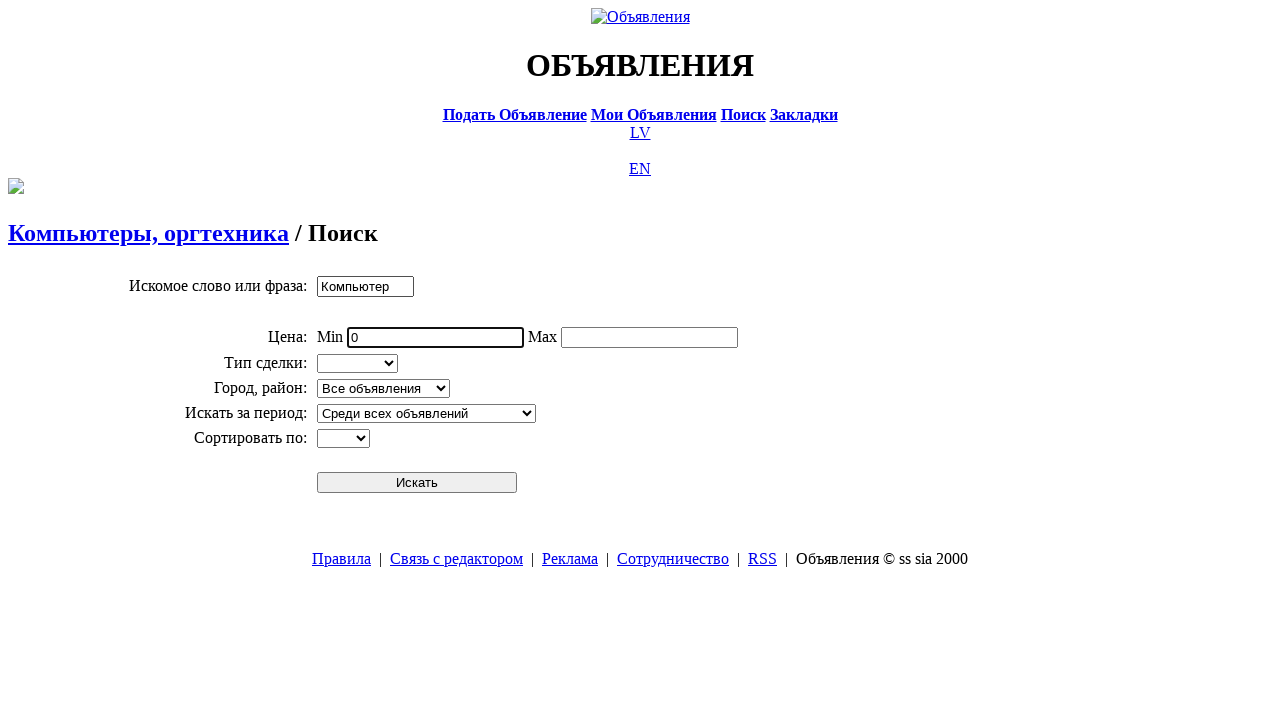

Filled maximum price field with '300' on input[name='topt[8][max]']
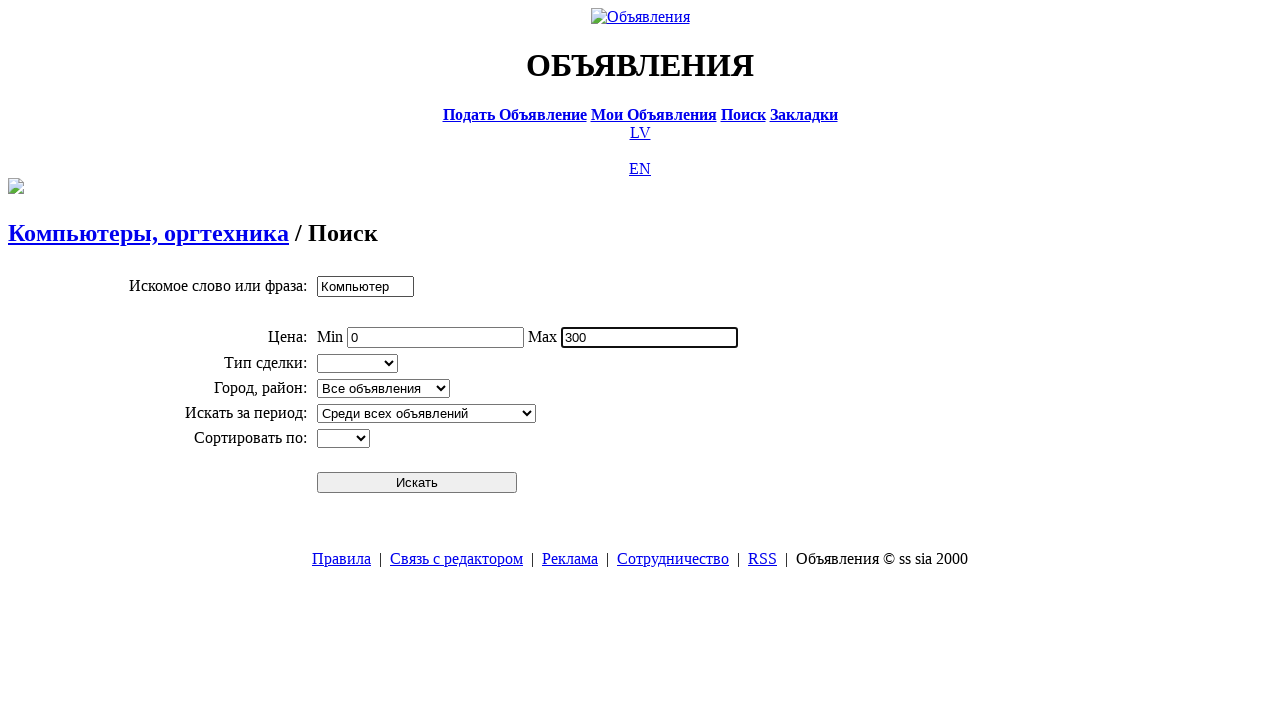

Clicked extended search button to apply price filter at (417, 482) on #sbtn
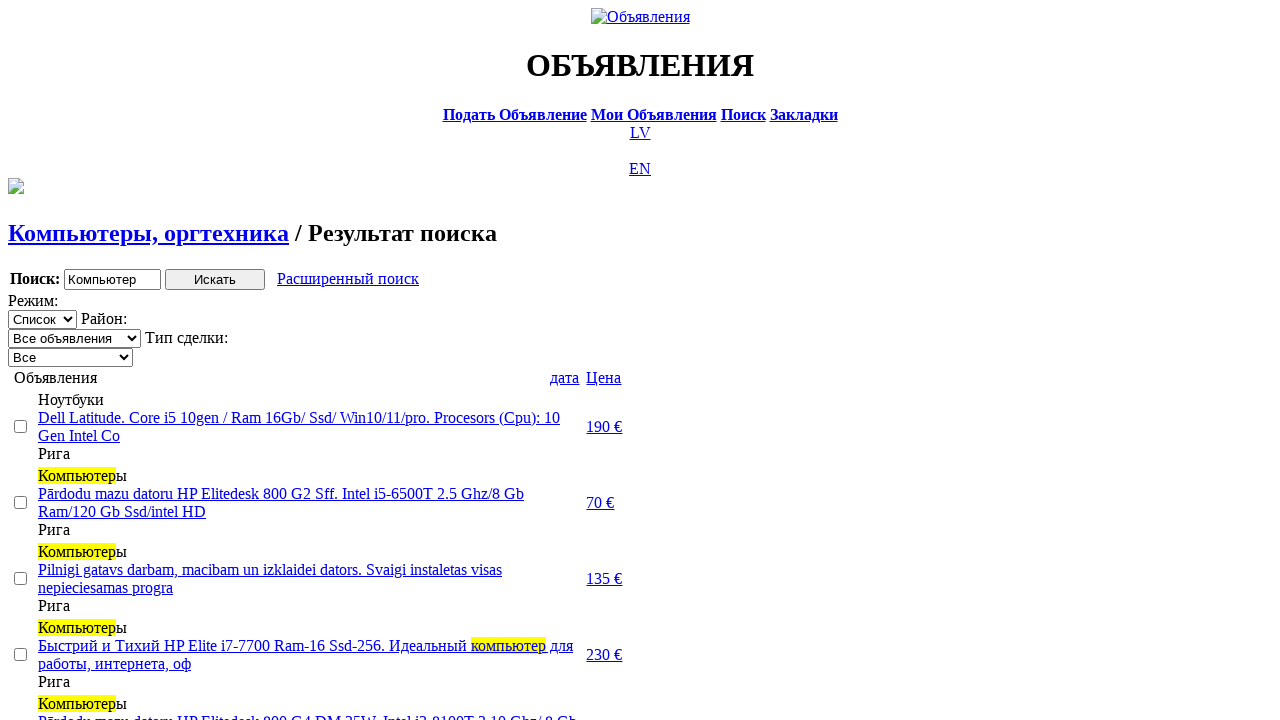

Clicked price header to sort ascending at (604, 377) on text=Цена
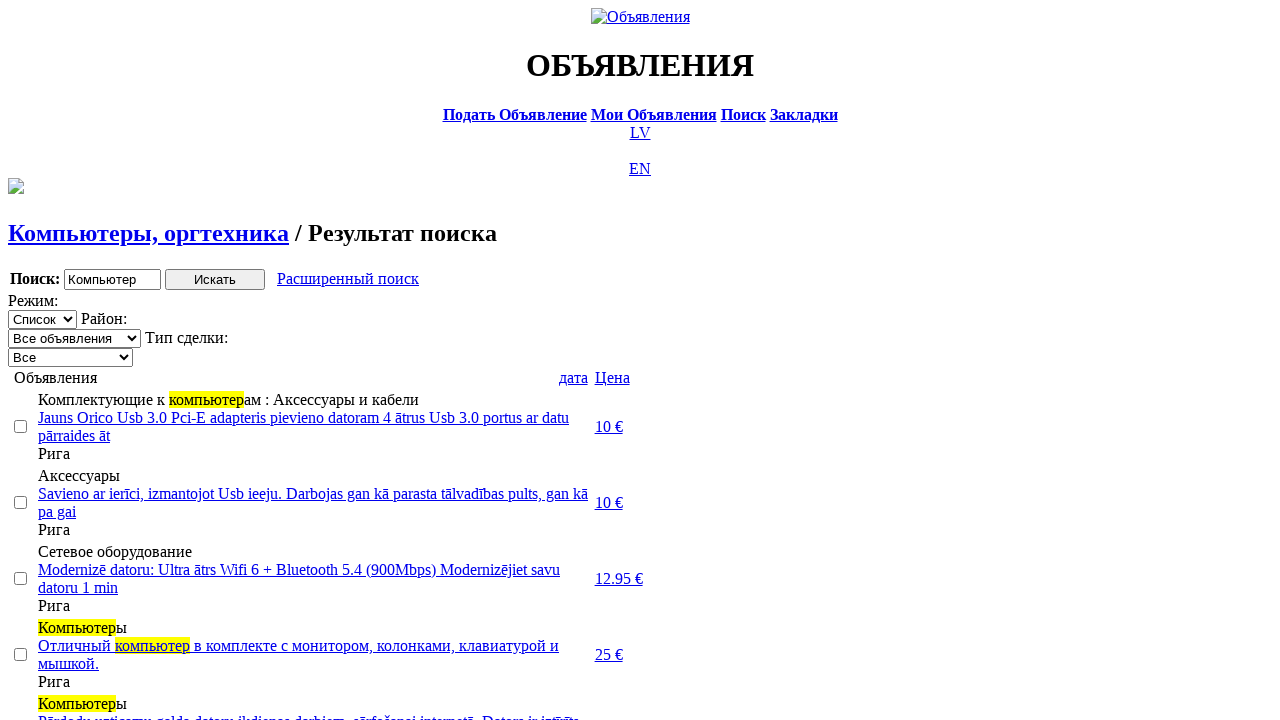

Clicked price header again to sort descending at (612, 377) on text=Цена
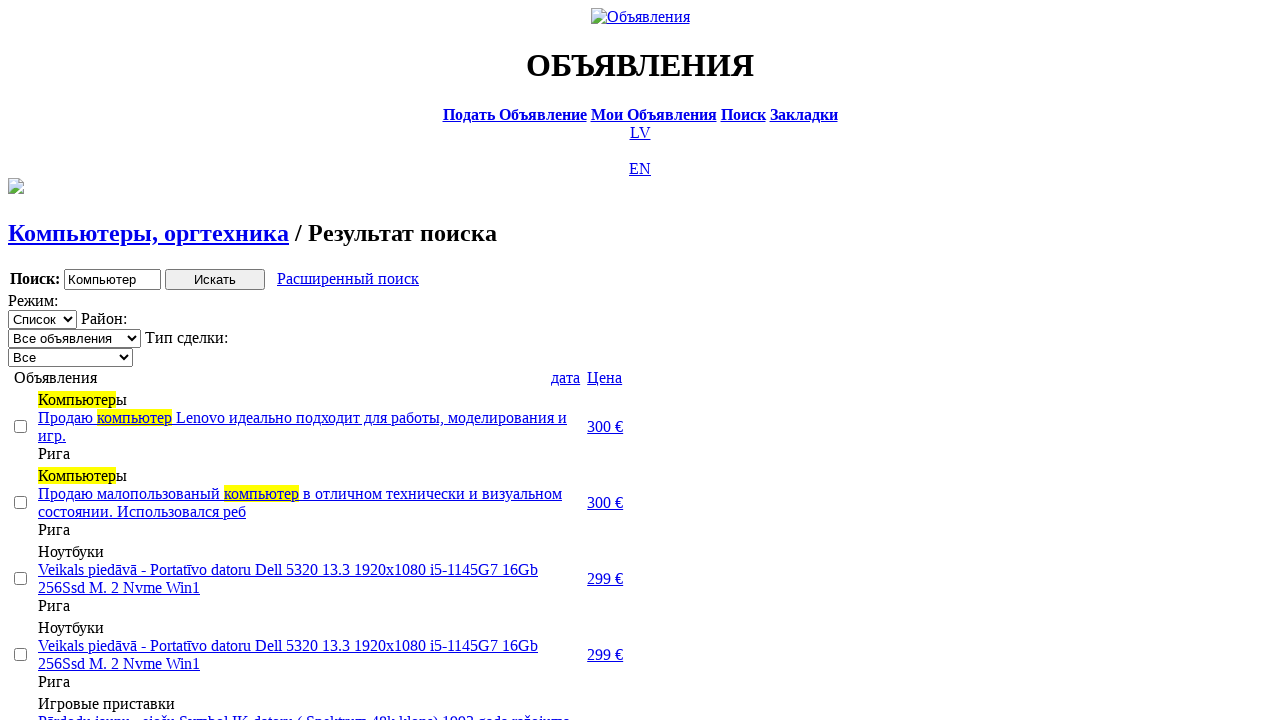

Selected 'Продажа' (Sale) transaction type from dropdown on .filter_second_line_dv>span:nth-child(3)>select
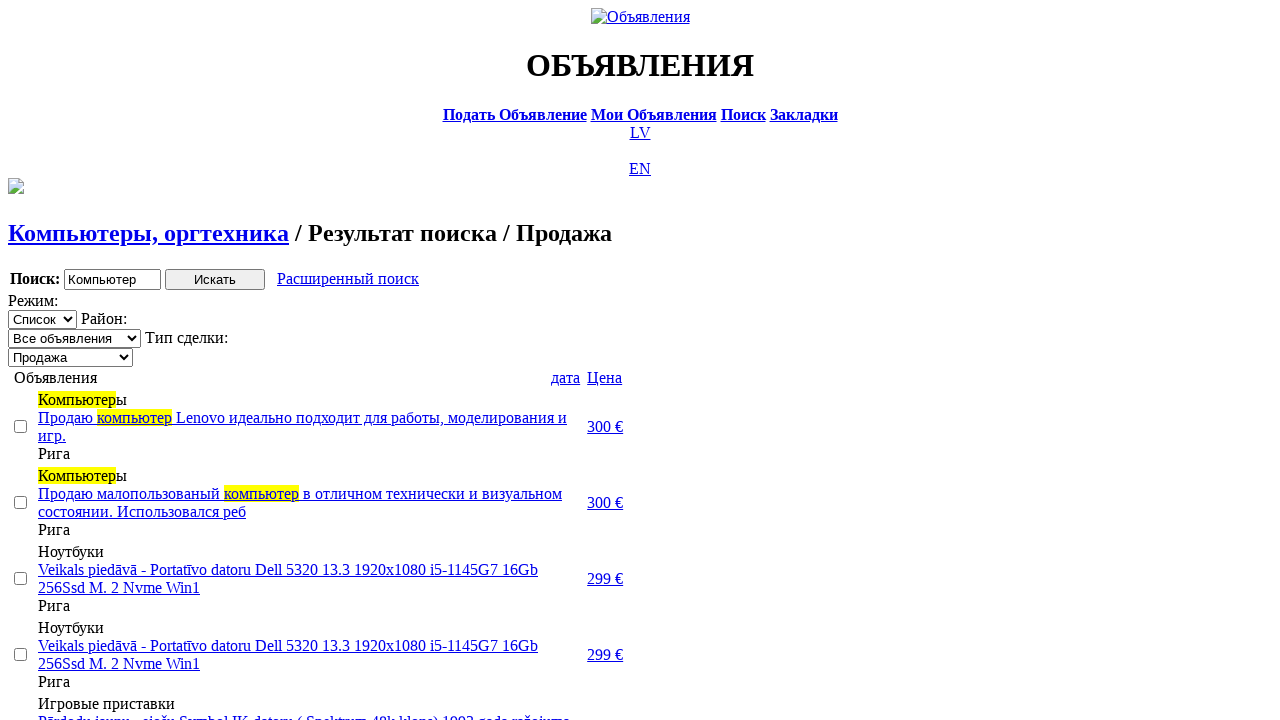

Clicked checkbox at index 1 at (20, 502) on [type='checkbox'] >> nth=1
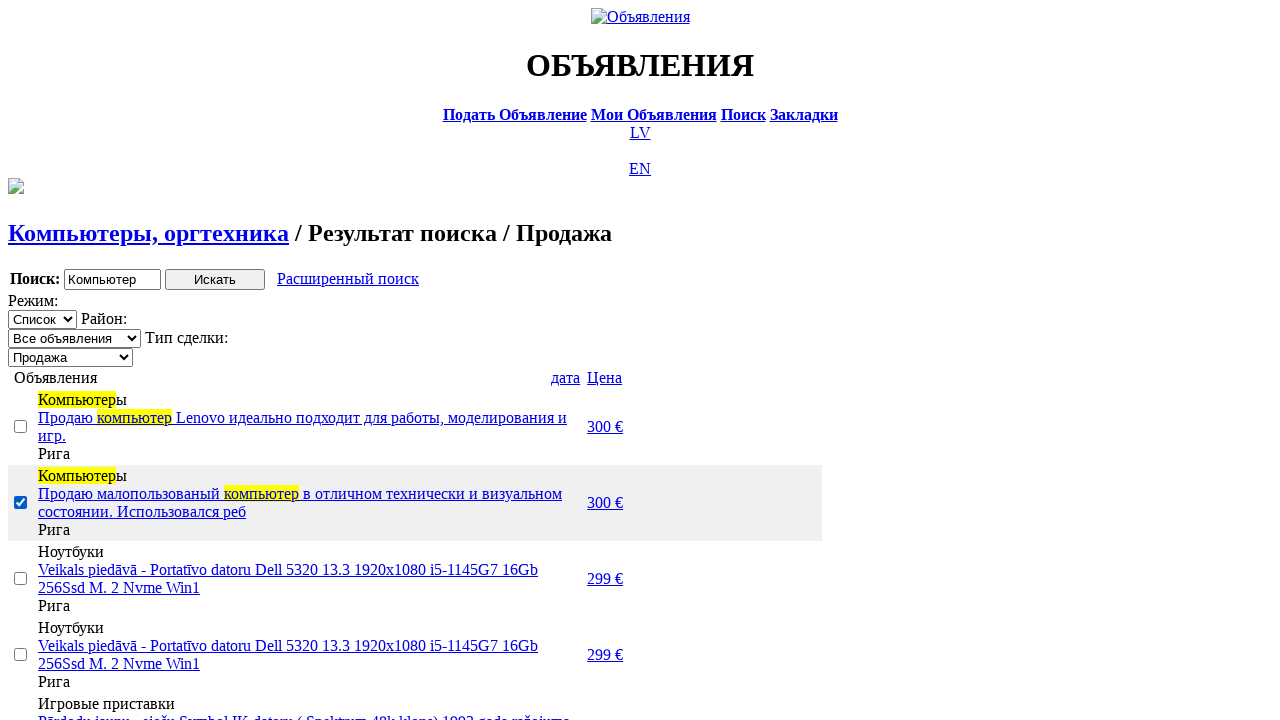

Clicked checkbox at index 2 at (20, 578) on [type='checkbox'] >> nth=2
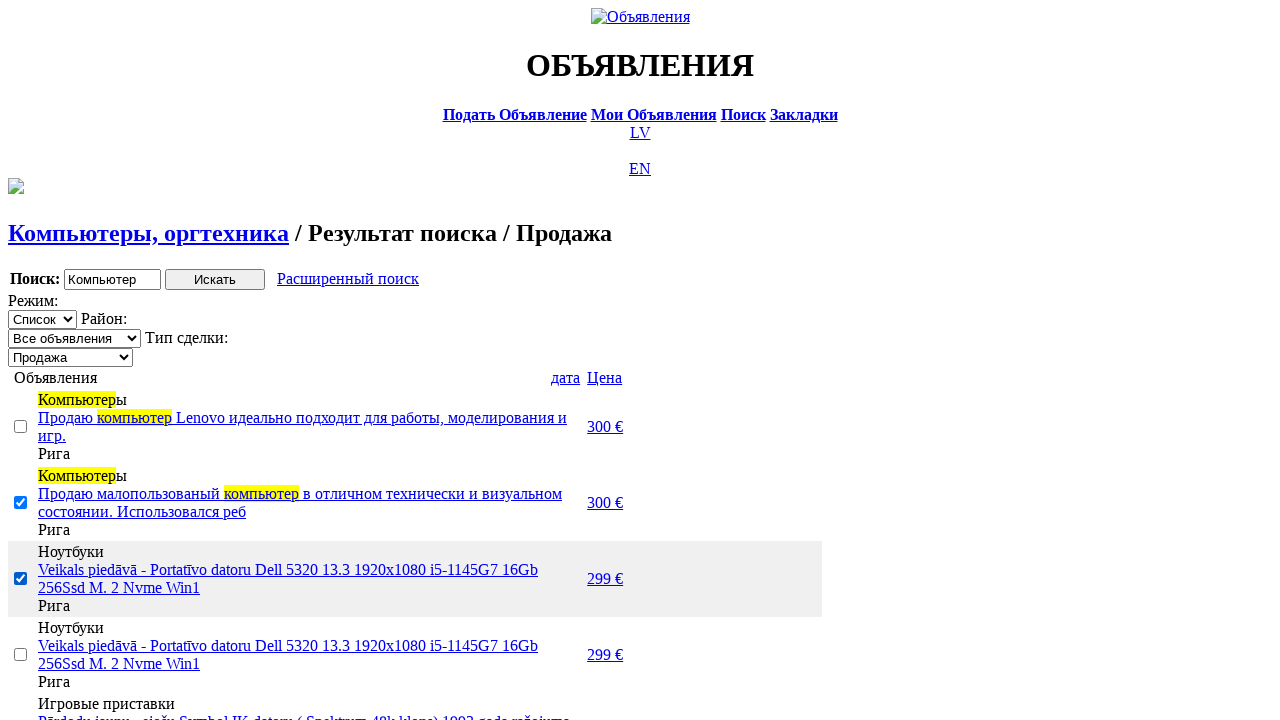

Clicked checkbox at index 4 at (20, 360) on [type='checkbox'] >> nth=4
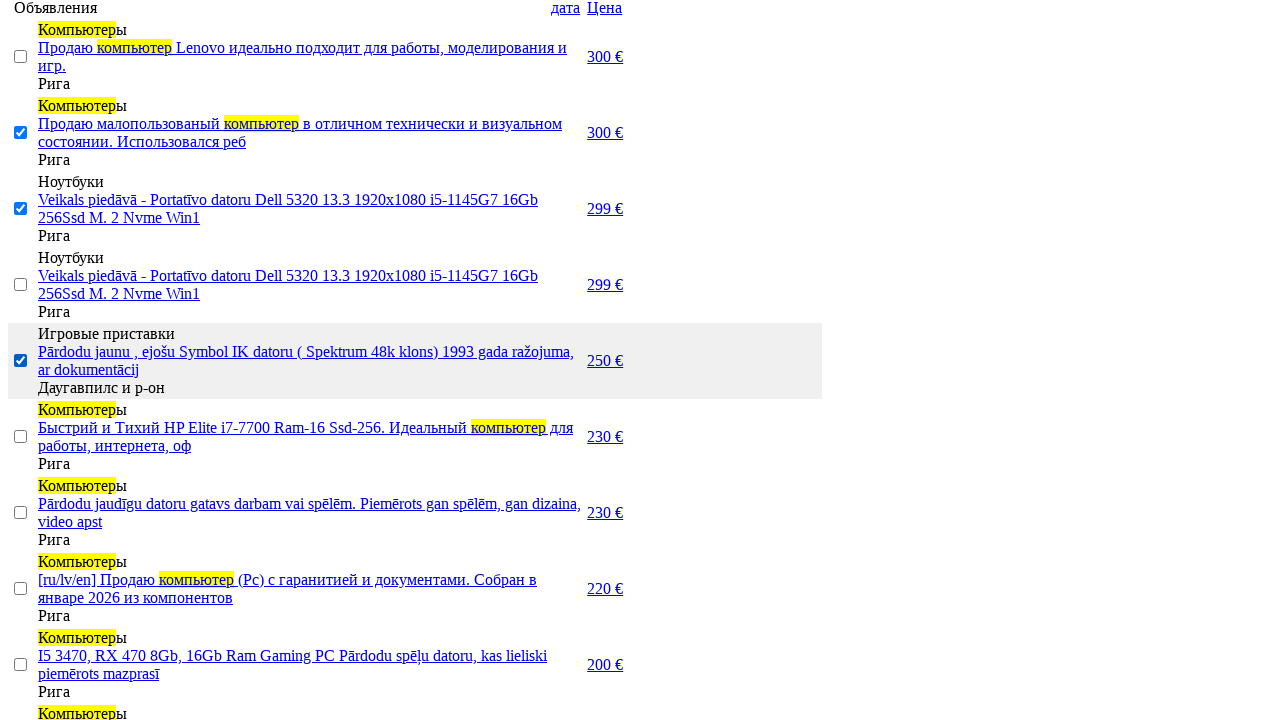

Selected counter element appeared, showing 3 items selected
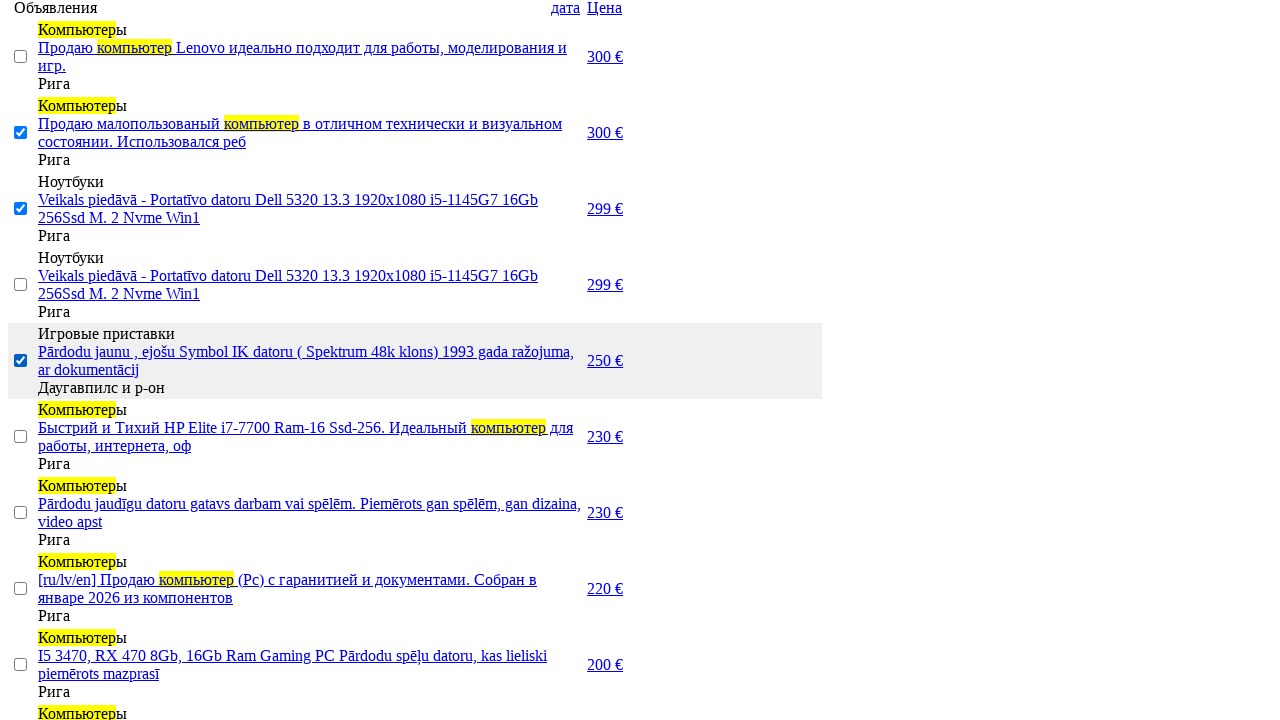

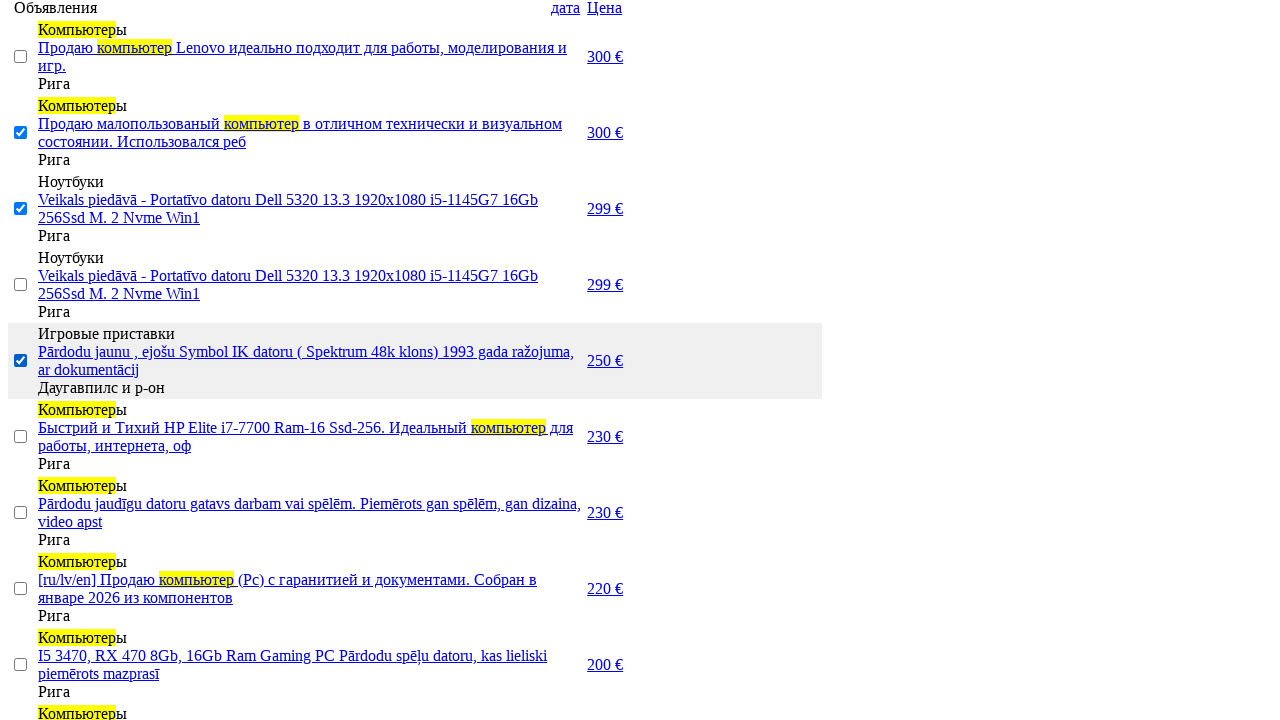